Tests clicking a JS Confirm button, accepting the confirm dialog, and verifying the result shows "Ok" was clicked

Starting URL: https://the-internet.herokuapp.com/javascript_alerts

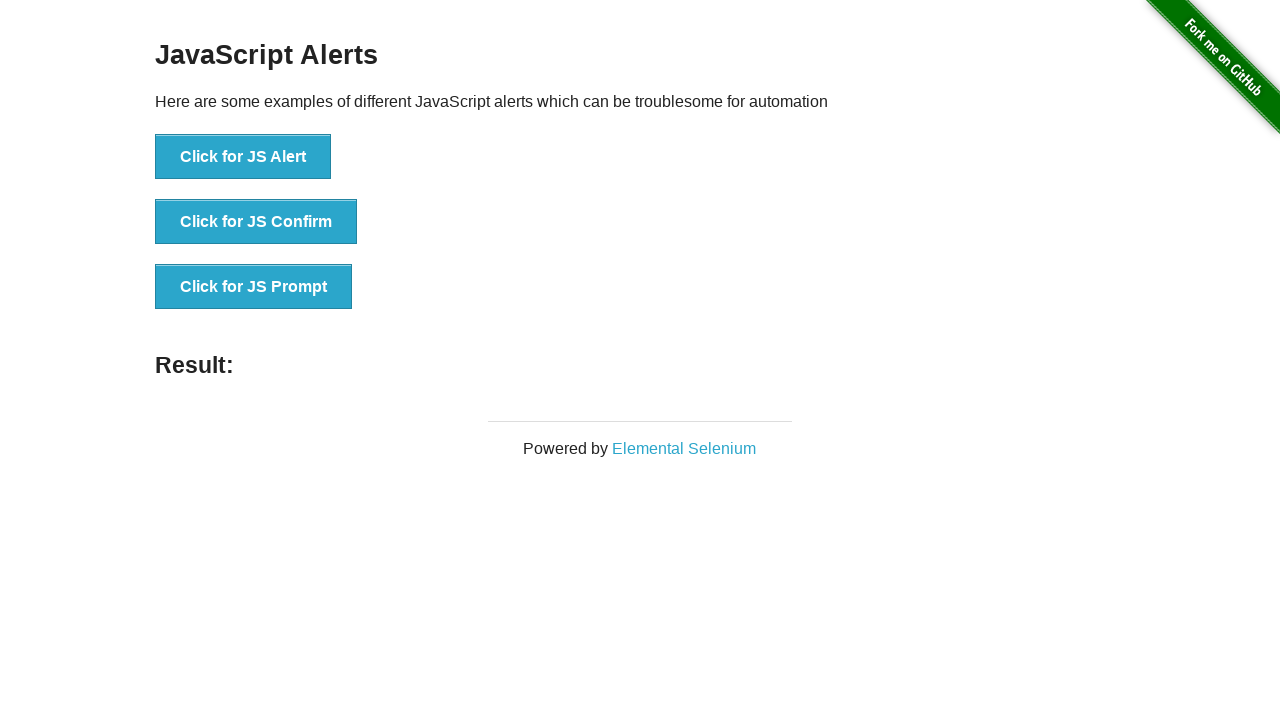

Set up dialog handler to accept confirm dialogs
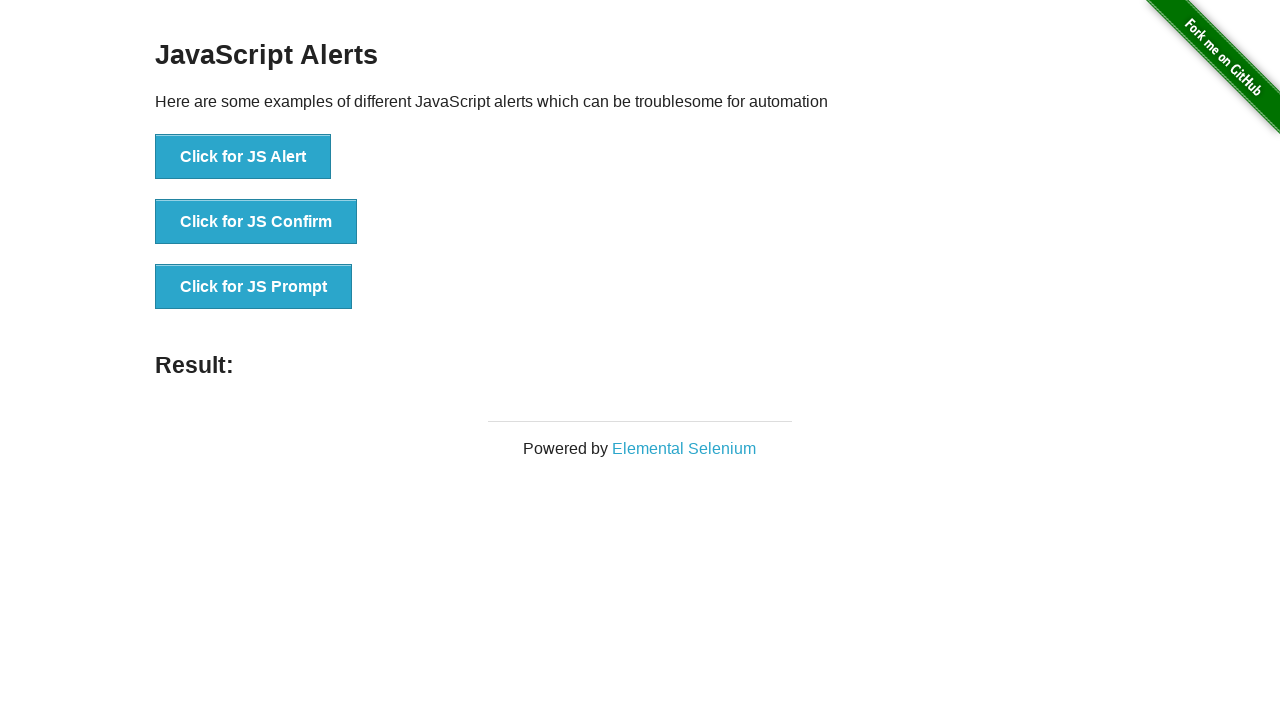

Clicked JS Confirm button to trigger confirm dialog at (256, 222) on [onclick='jsConfirm()']
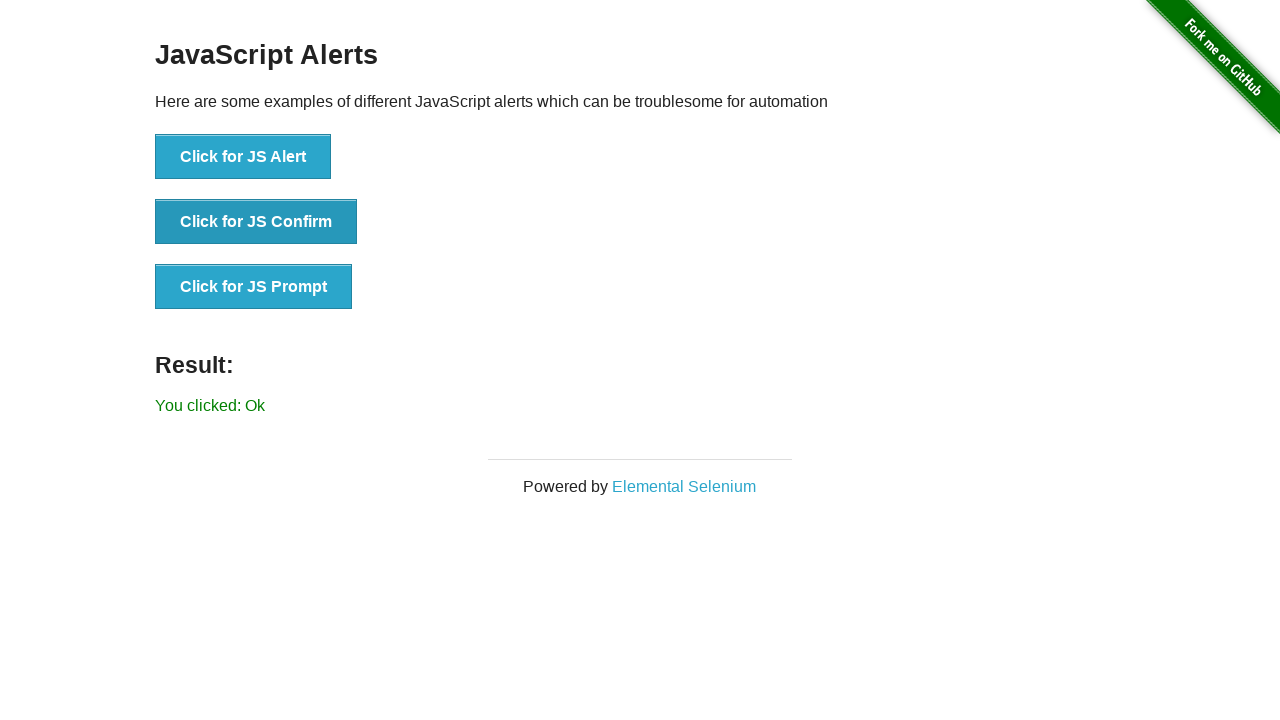

Confirmed dialog was accepted and result element appeared
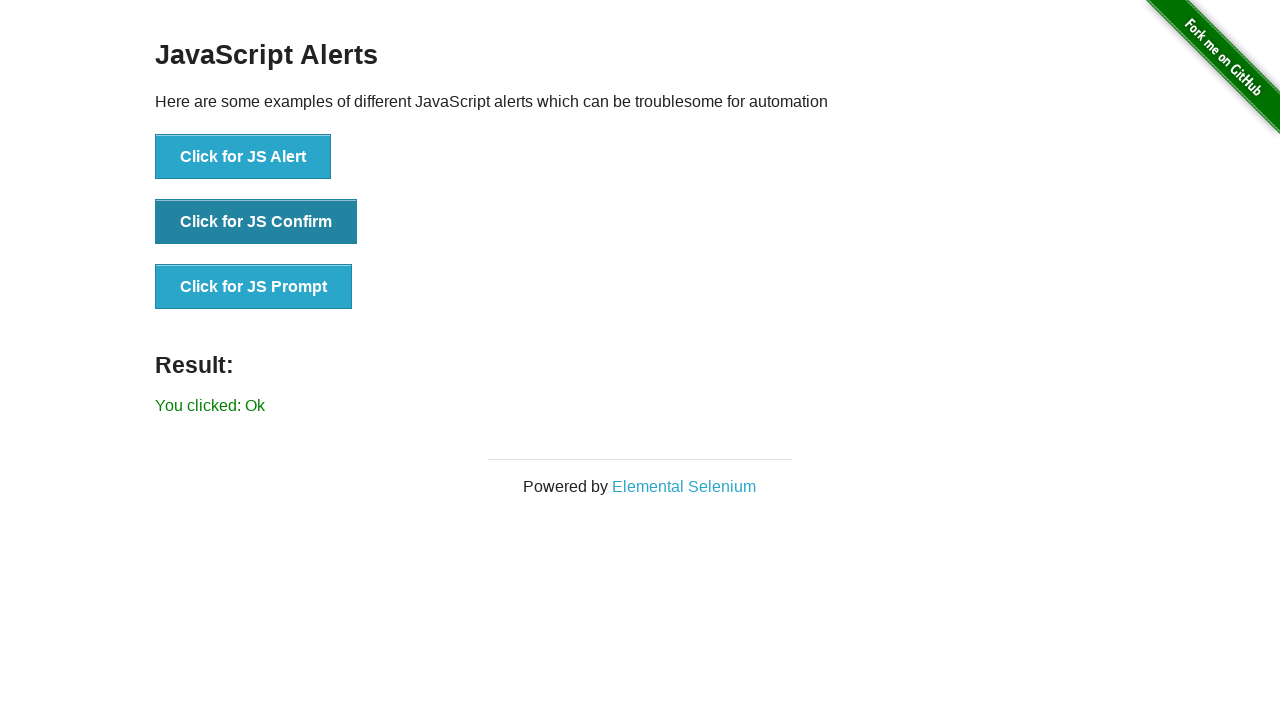

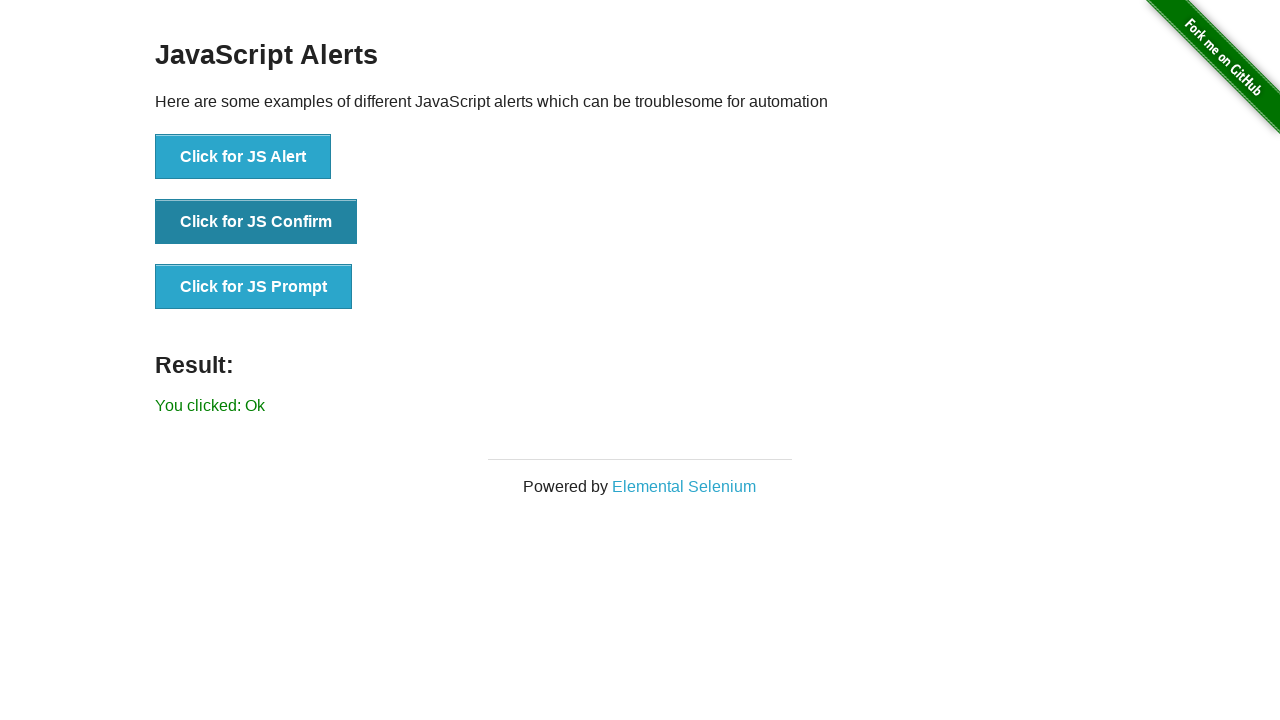